Tests the add/remove elements functionality by adding multiple elements and then removing some of them

Starting URL: https://the-internet.herokuapp.com/

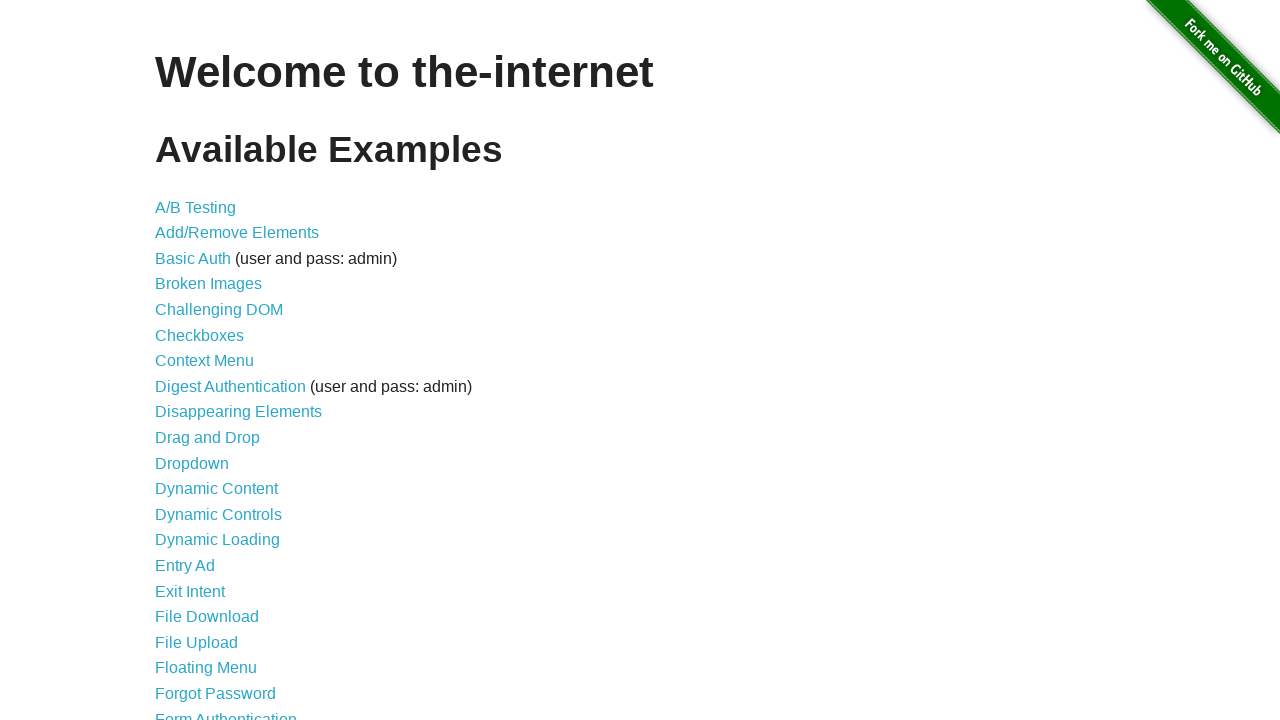

Clicked on Add/Remove Elements link at (237, 233) on text="Add/Remove Elements"
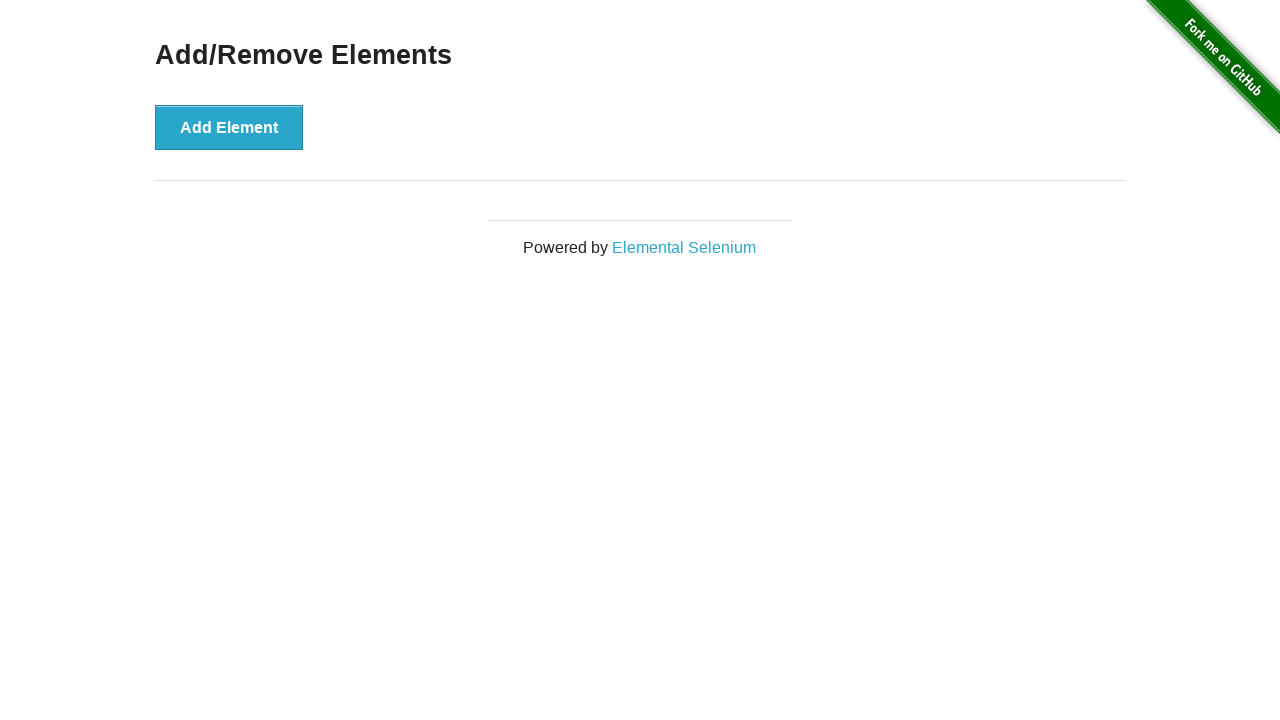

Clicked add button to create element 1 at (229, 127) on xpath=//*[@id="content"]/div/button
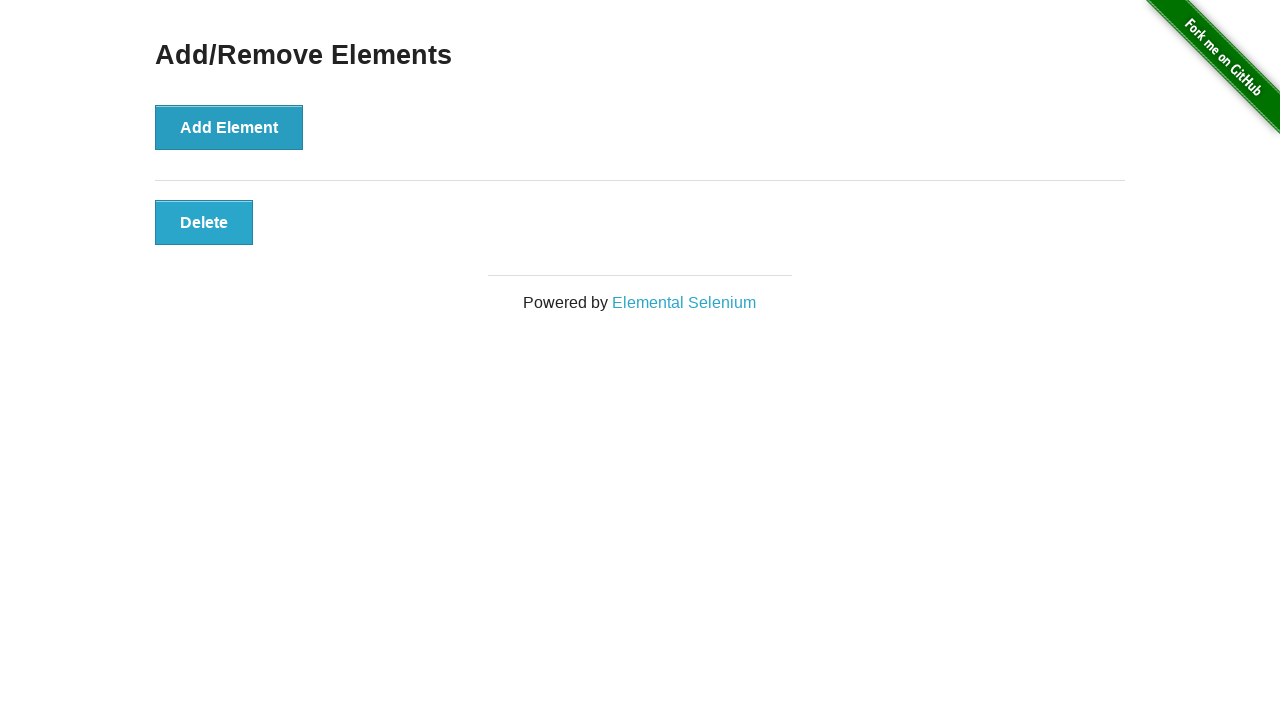

Clicked add button to create element 2 at (229, 127) on xpath=//*[@id="content"]/div/button
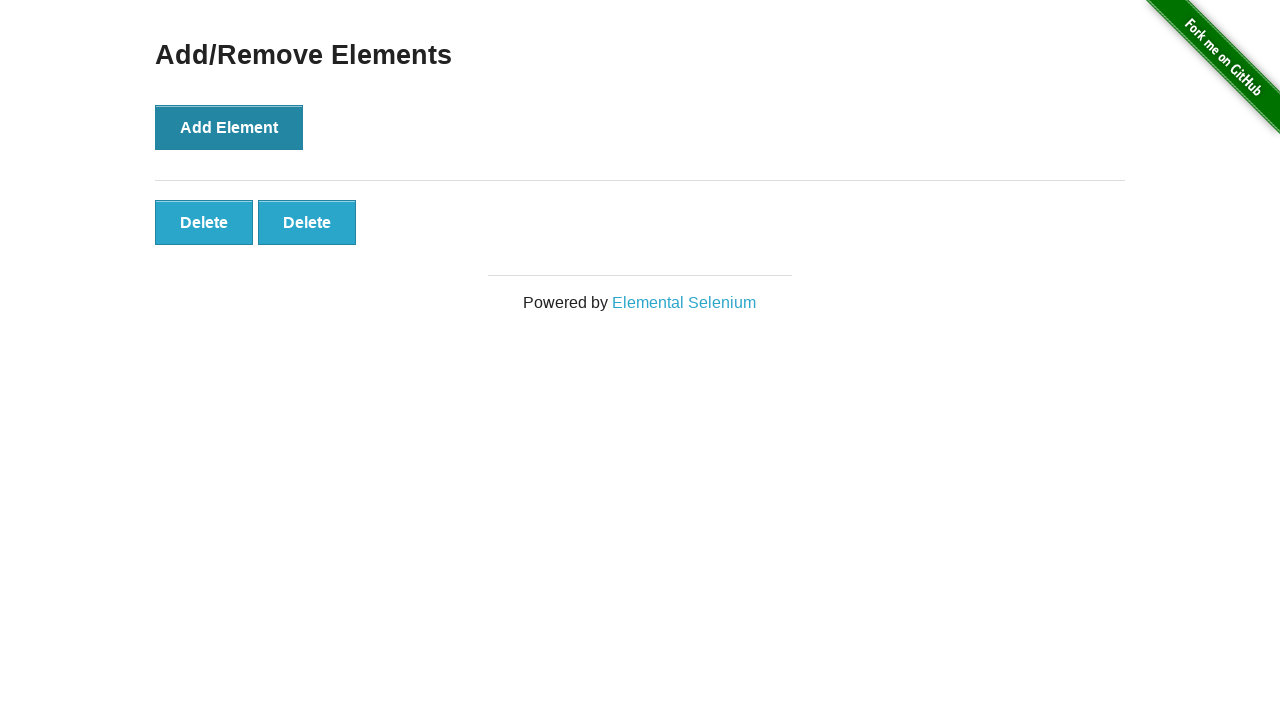

Clicked add button to create element 3 at (229, 127) on xpath=//*[@id="content"]/div/button
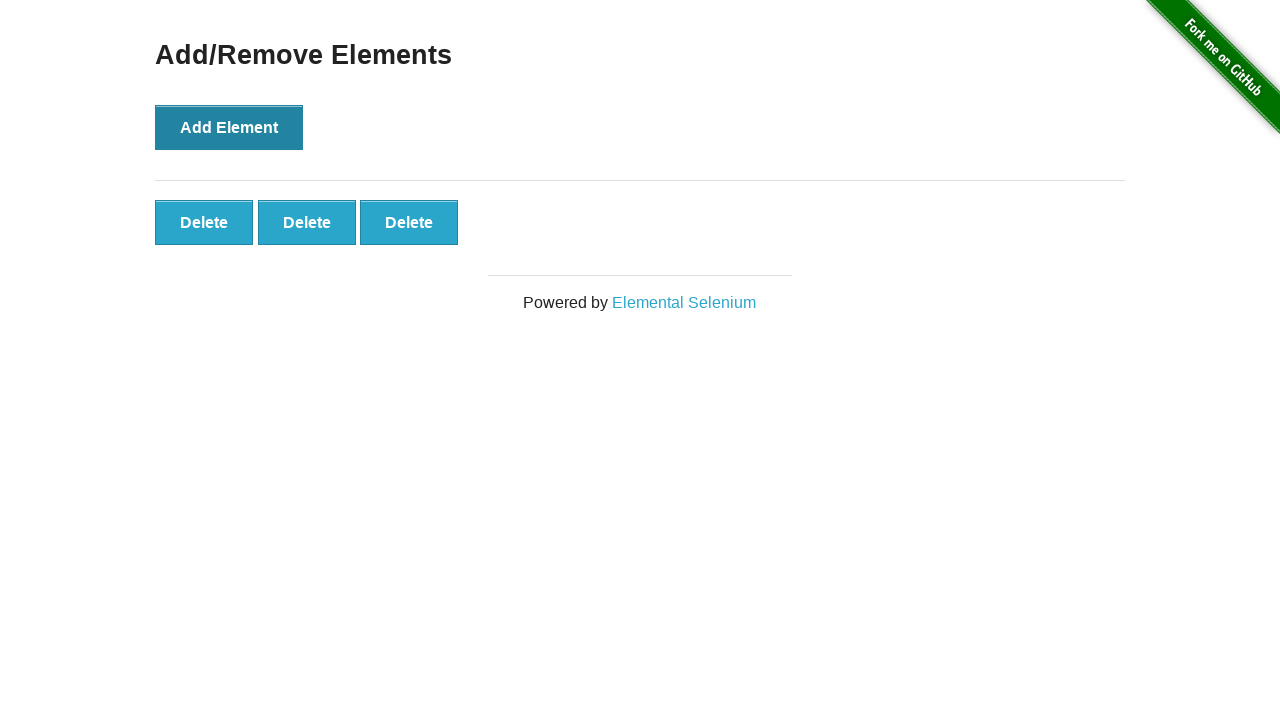

Clicked add button to create element 4 at (229, 127) on xpath=//*[@id="content"]/div/button
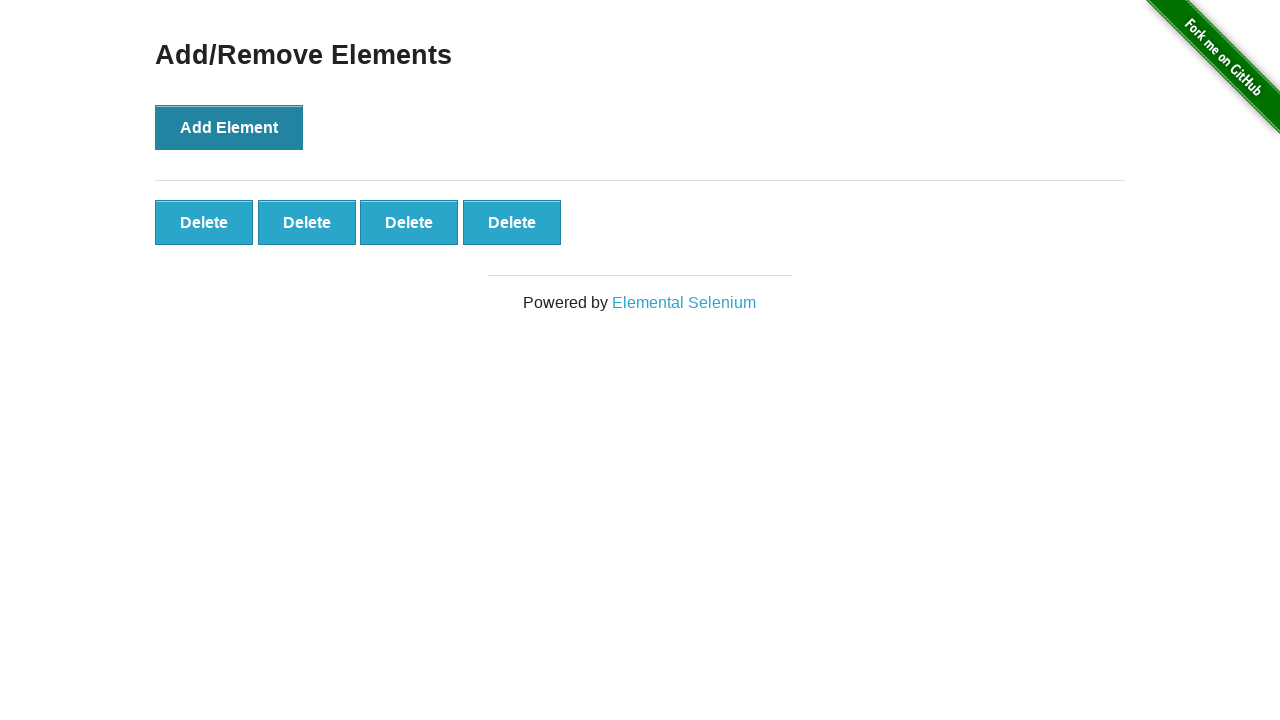

Clicked add button to create element 5 at (229, 127) on xpath=//*[@id="content"]/div/button
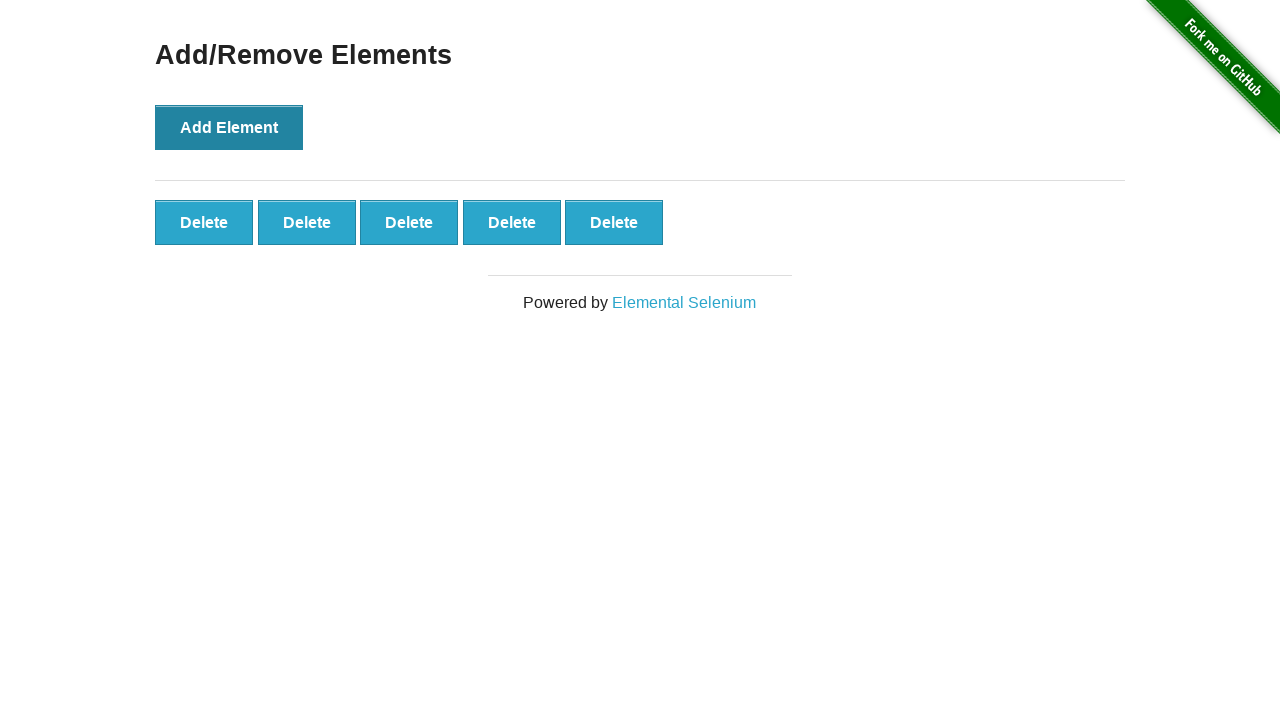

Clicked delete button to remove element 1 at (204, 222) on xpath=//*[@id="elements"]/button[1]
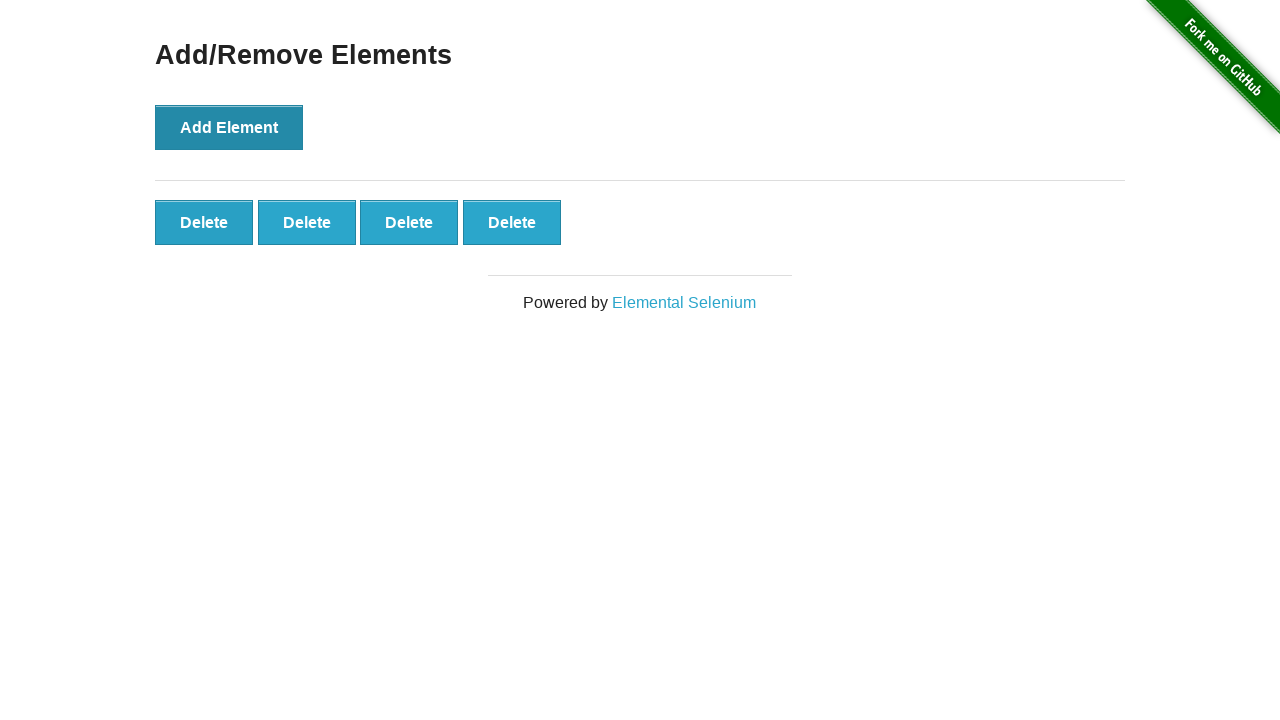

Clicked delete button to remove element 2 at (204, 222) on xpath=//*[@id="elements"]/button[1]
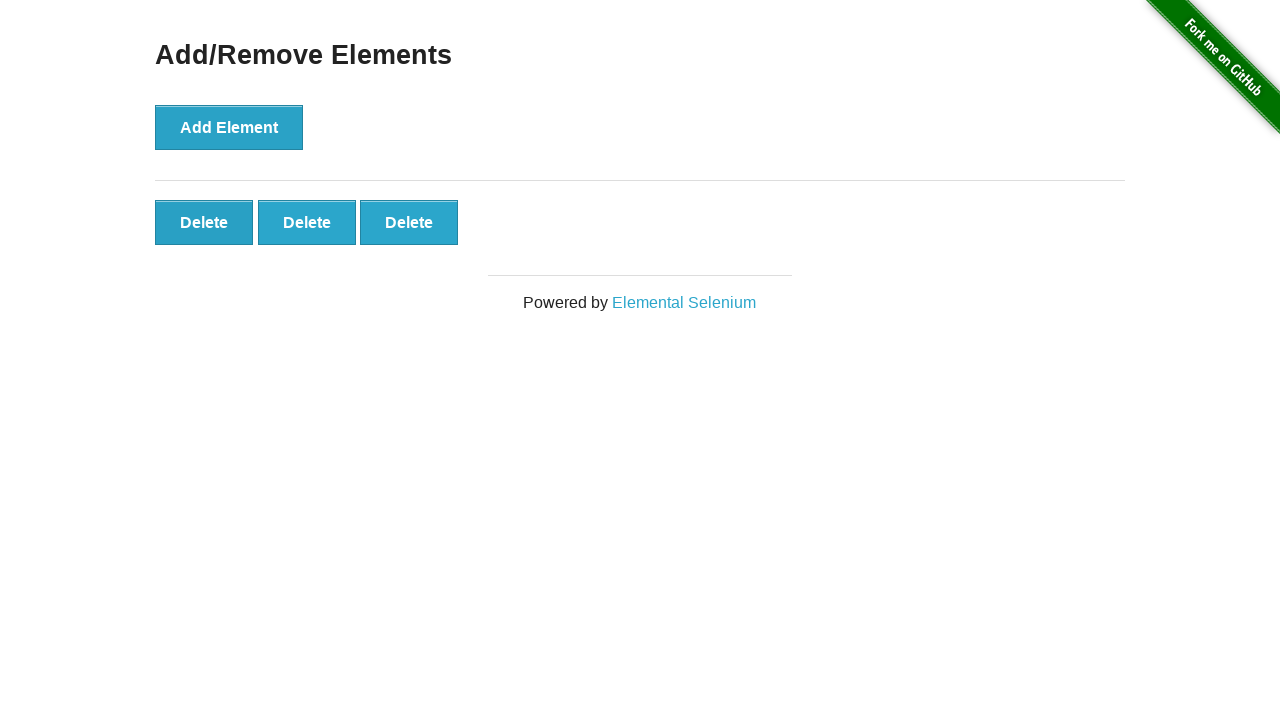

Clicked delete button to remove element 3 at (204, 222) on xpath=//*[@id="elements"]/button[1]
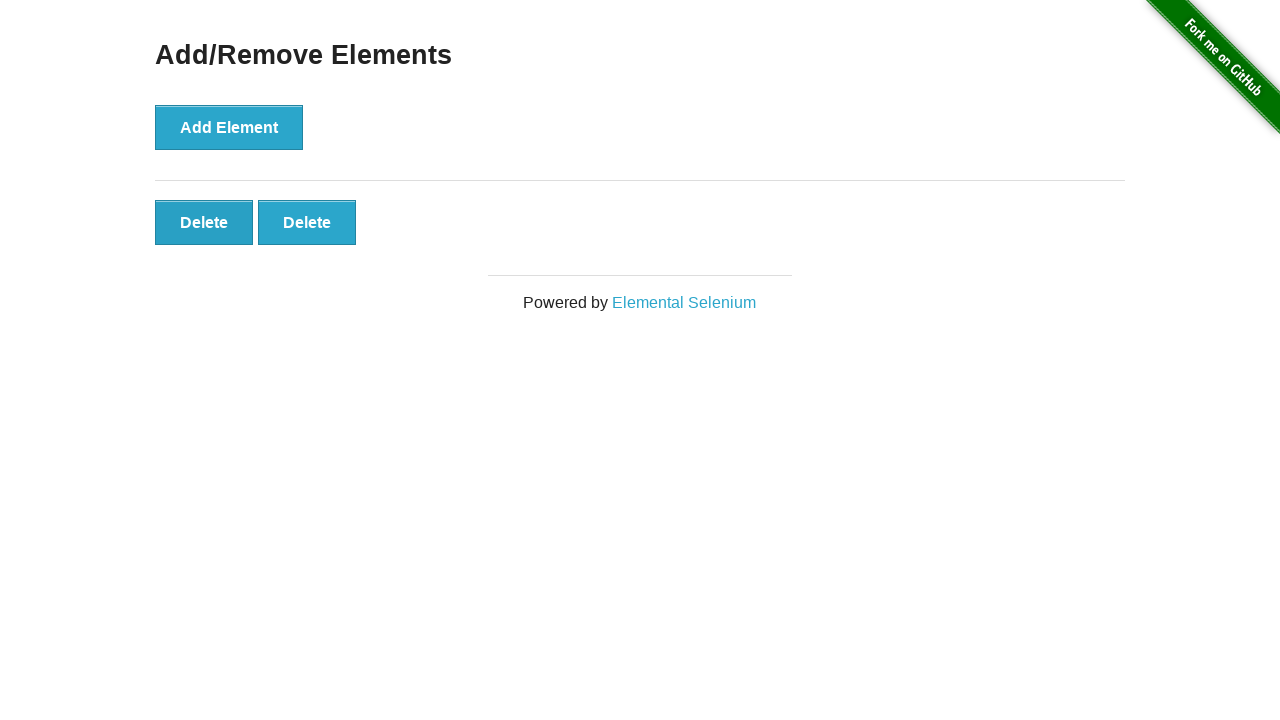

Verified that remaining elements (2 delete buttons) are present
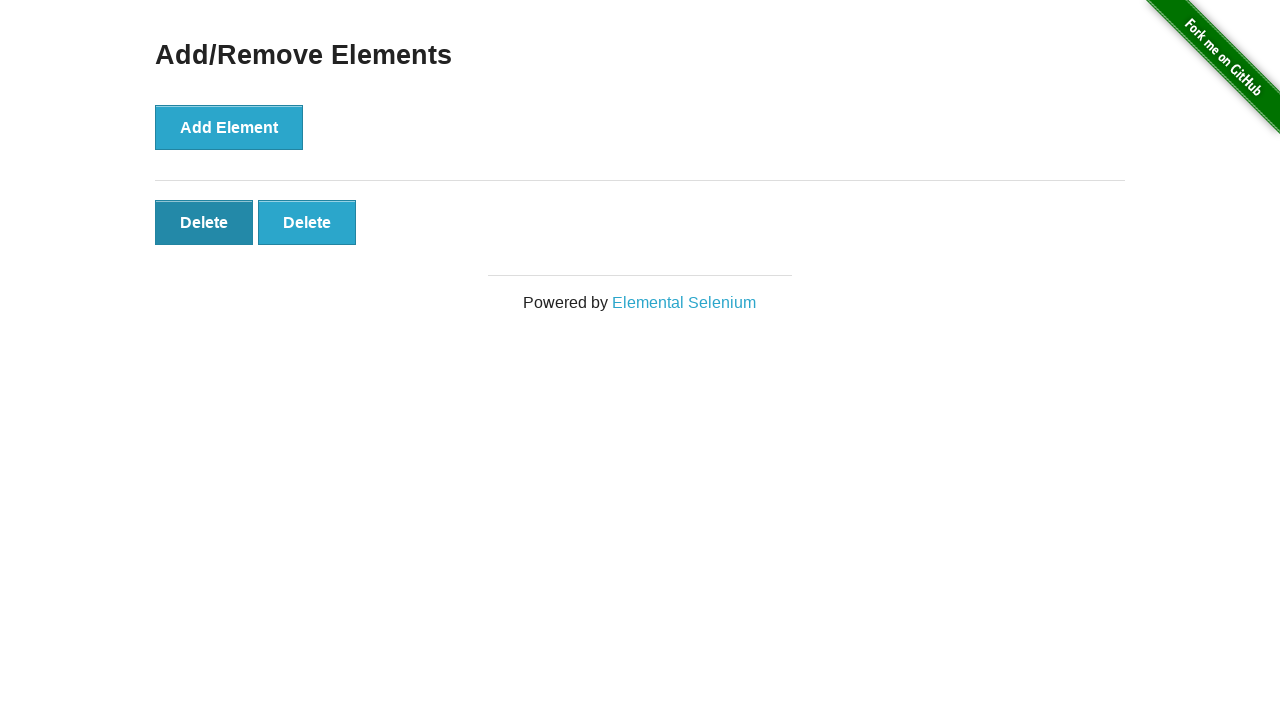

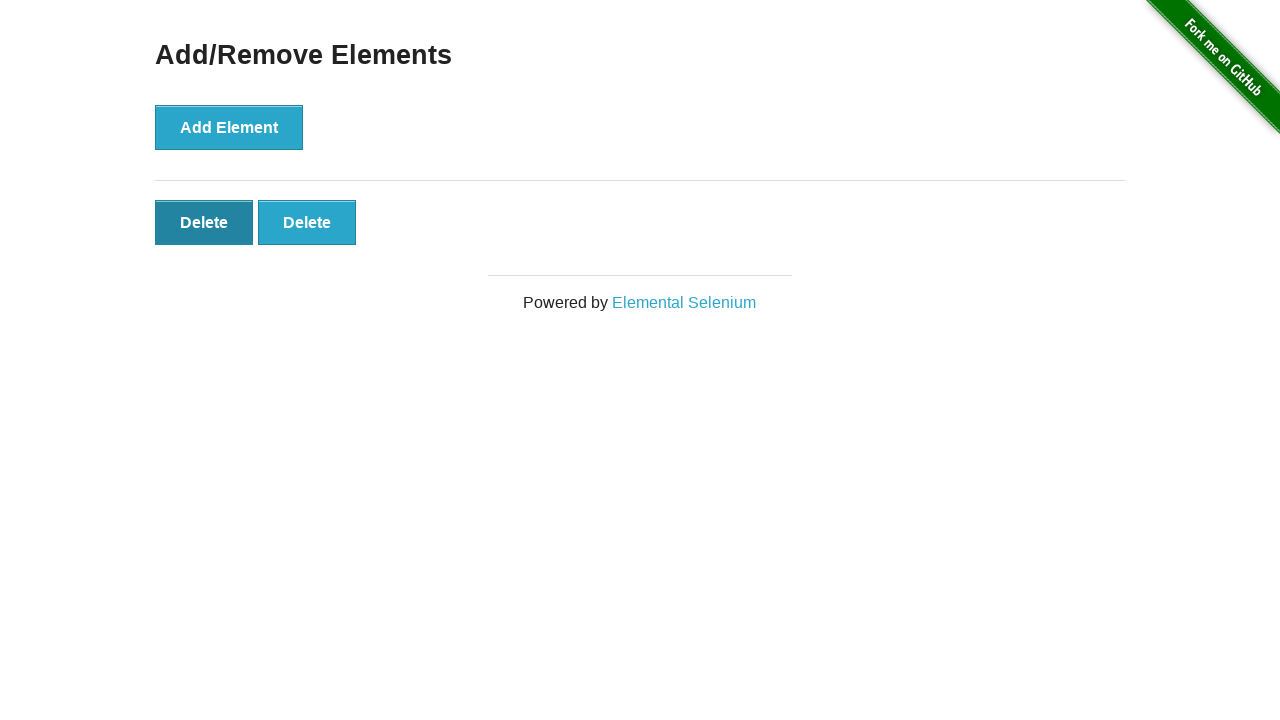